Tests form validation by entering only phone number without name, expecting registration failure

Starting URL: https://autotest.intelliscient.co.za/P-001.php

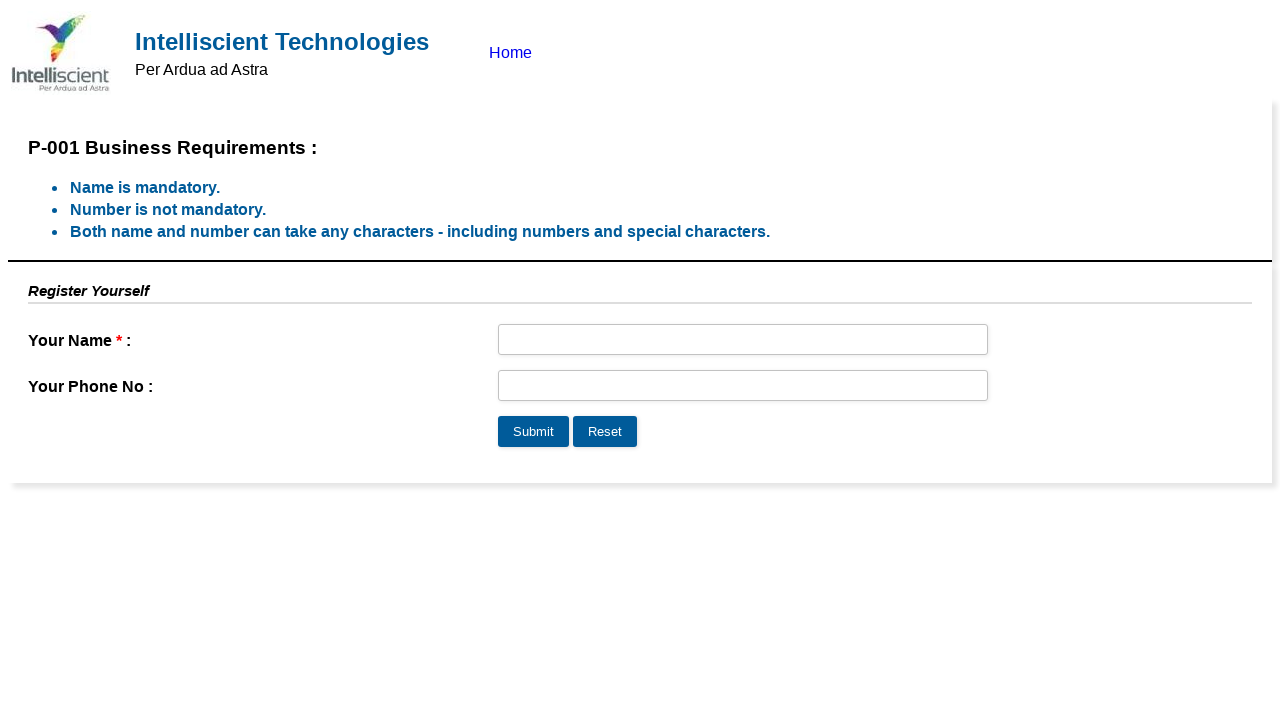

Navigated to registration form page
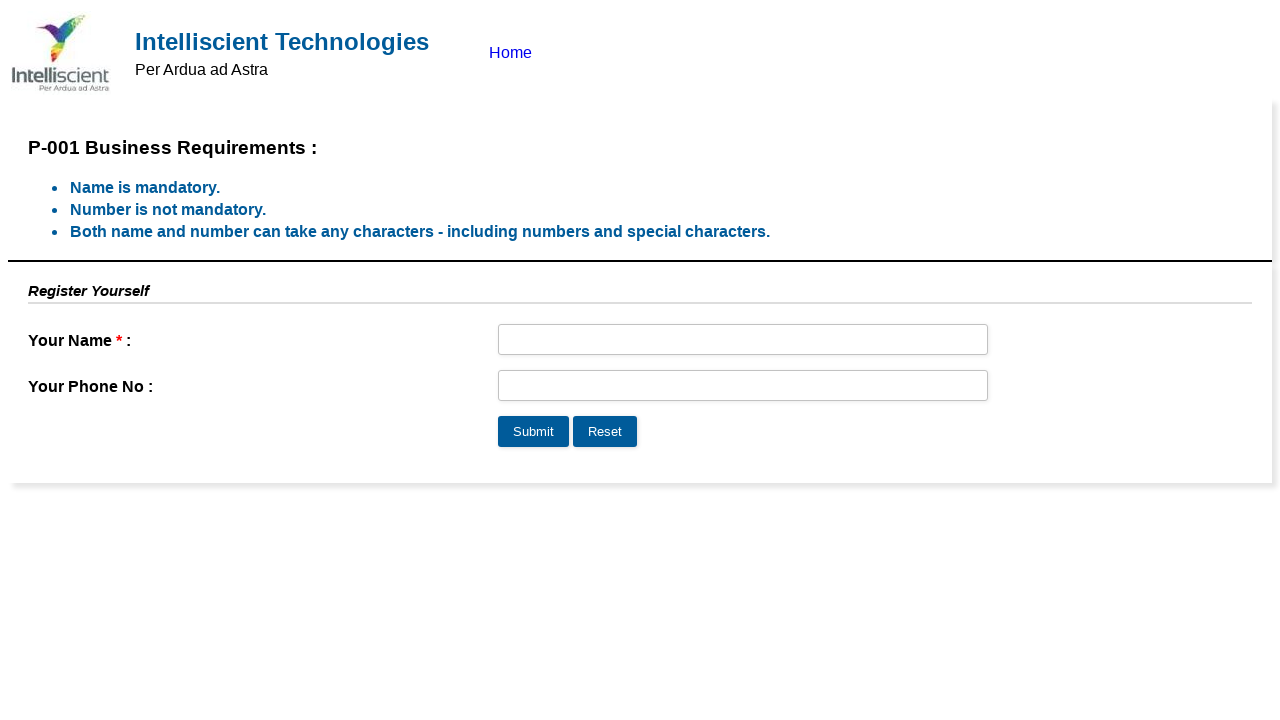

Entered phone number '0671152255' without entering name on input[name='phno']
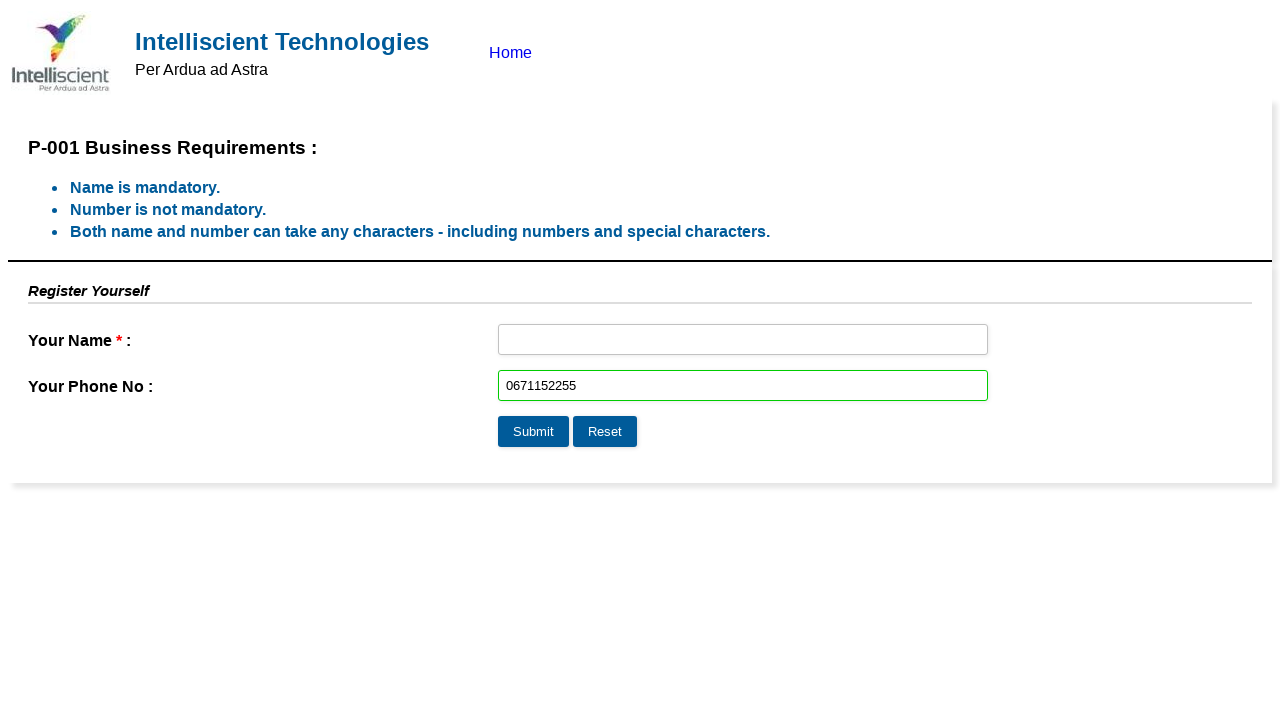

Clicked submit button to attempt registration with only phone number at (534, 432) on xpath=//*[@id='container']/div/div/div[2]/div/div/form/label[3]/input
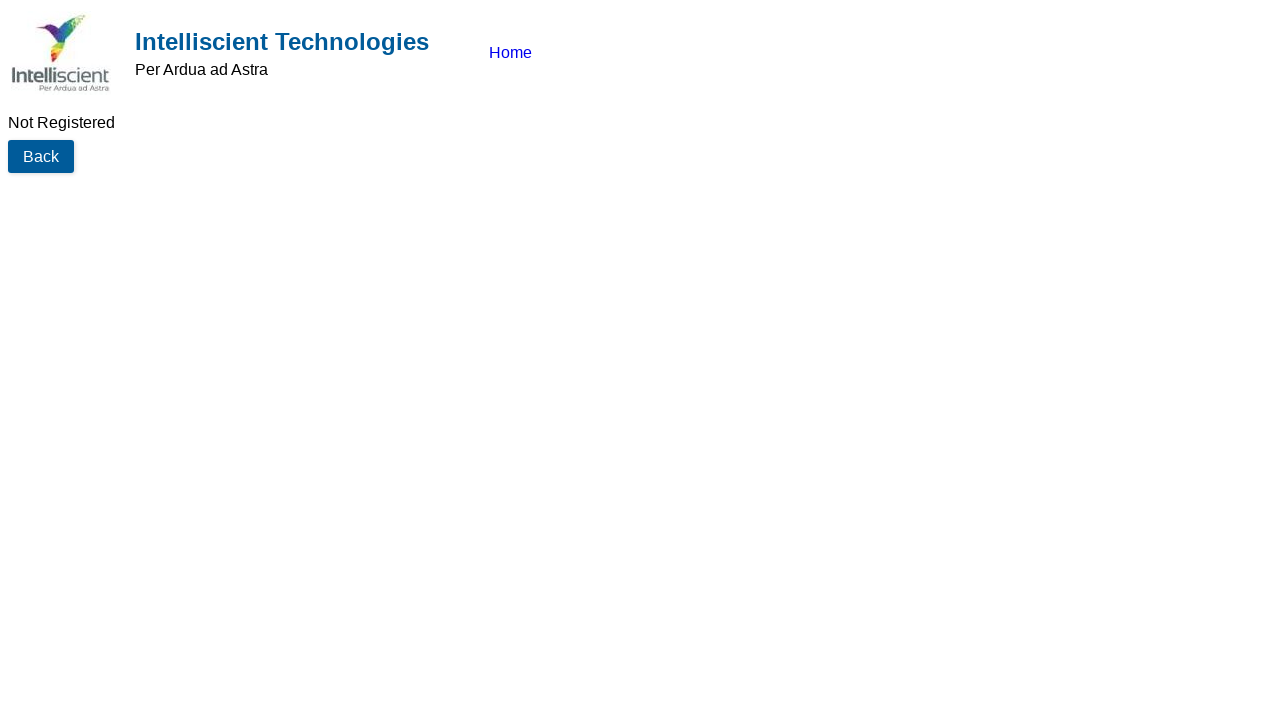

Registration failure message appeared (validation error)
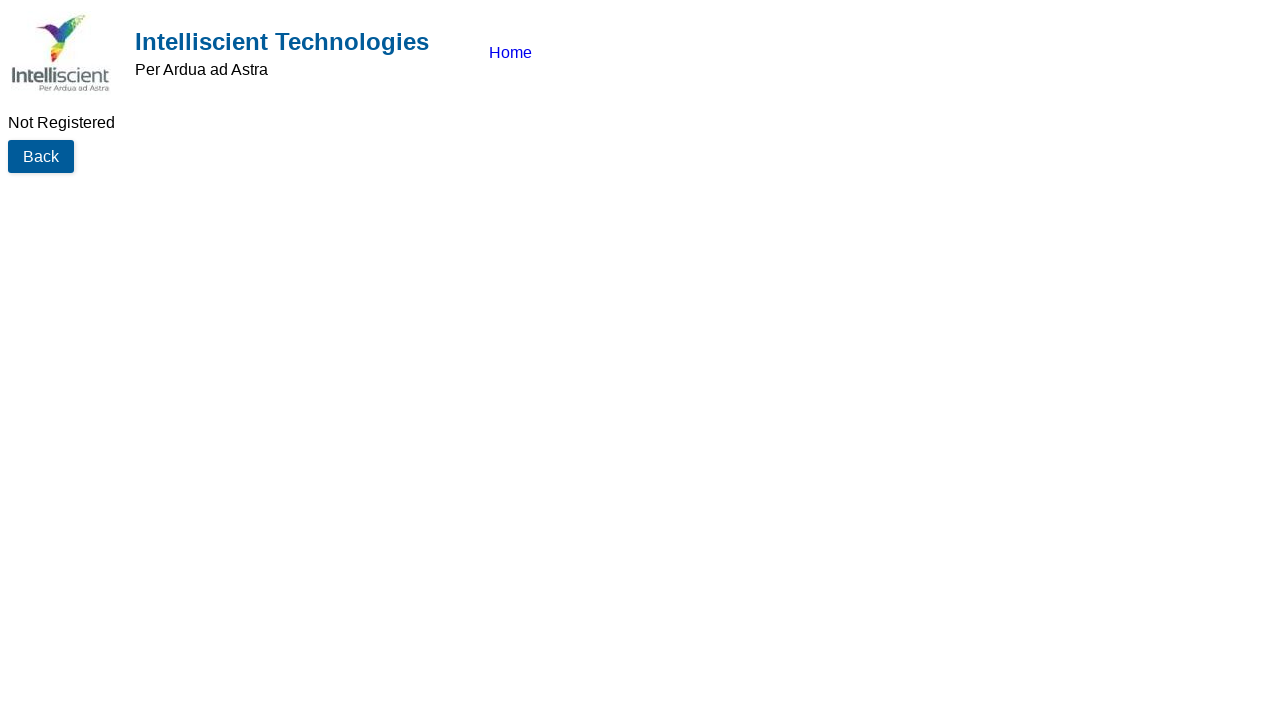

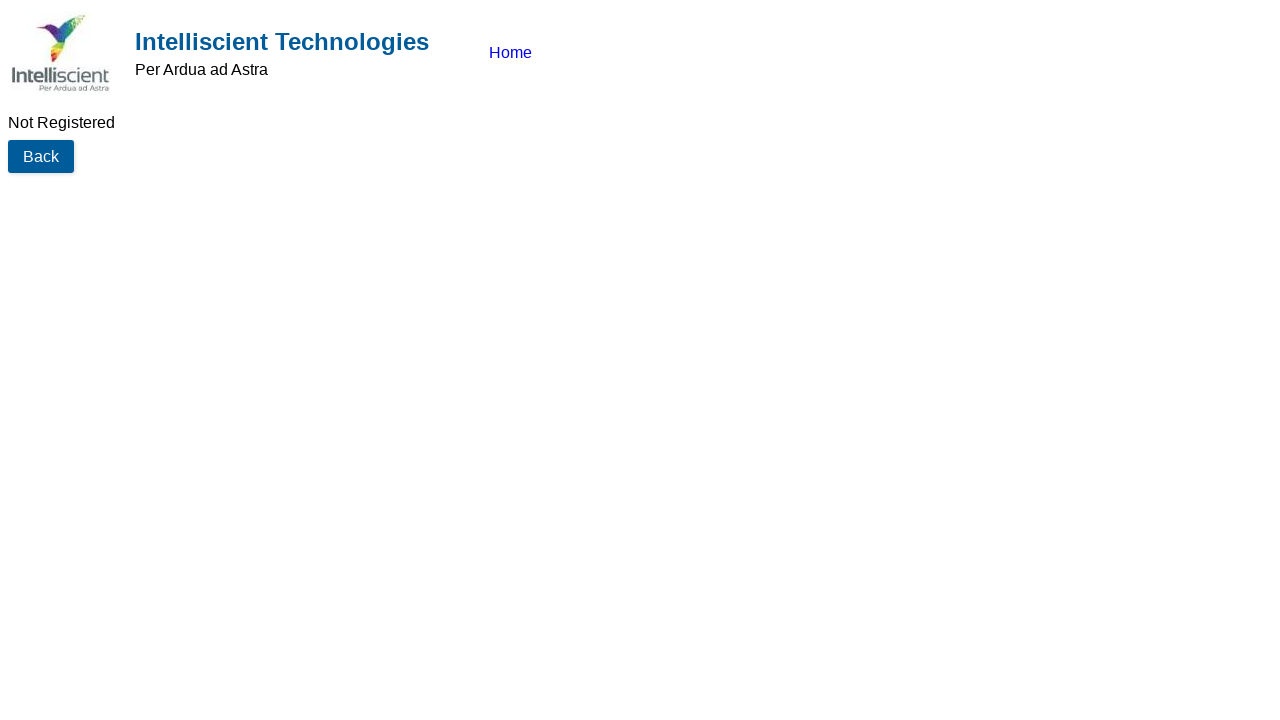